Tests the default states of radio buttons and a submit button on a math page, verifying that the "people" radio is selected by default, "robots" radio is not selected, and the submit button becomes disabled after a timeout.

Starting URL: http://suninjuly.github.io/math.html

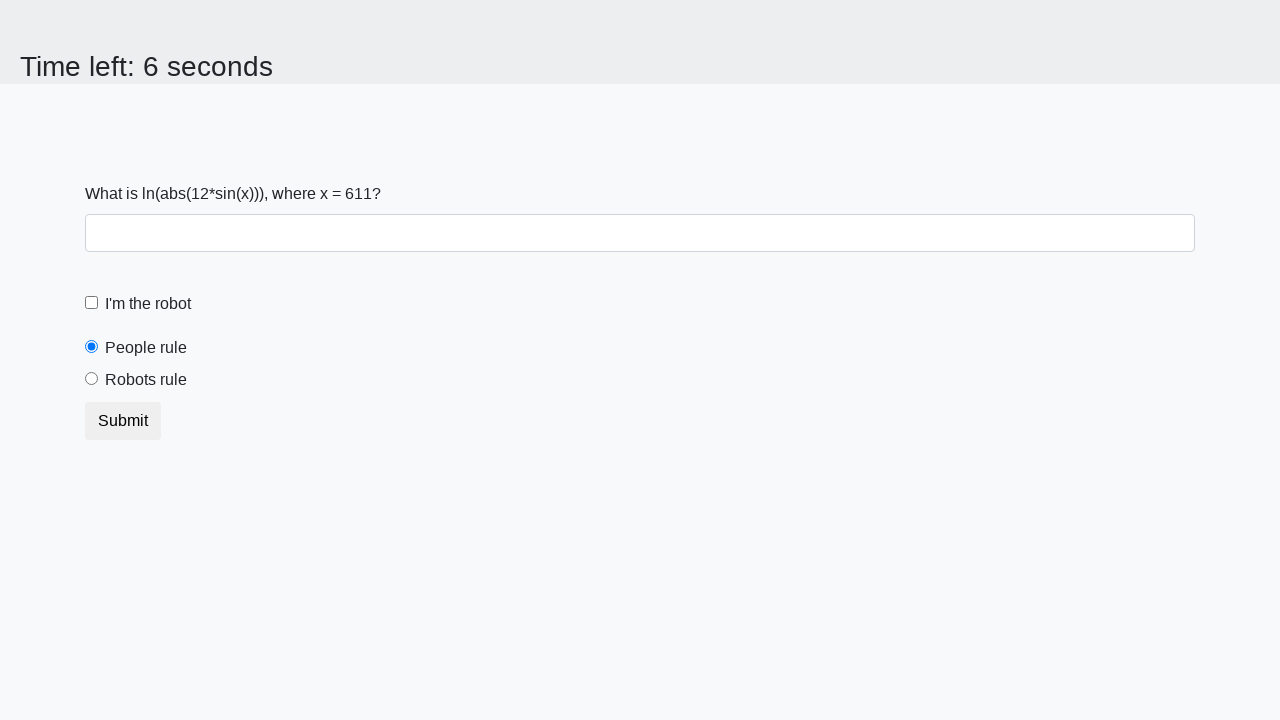

Navigated to math page
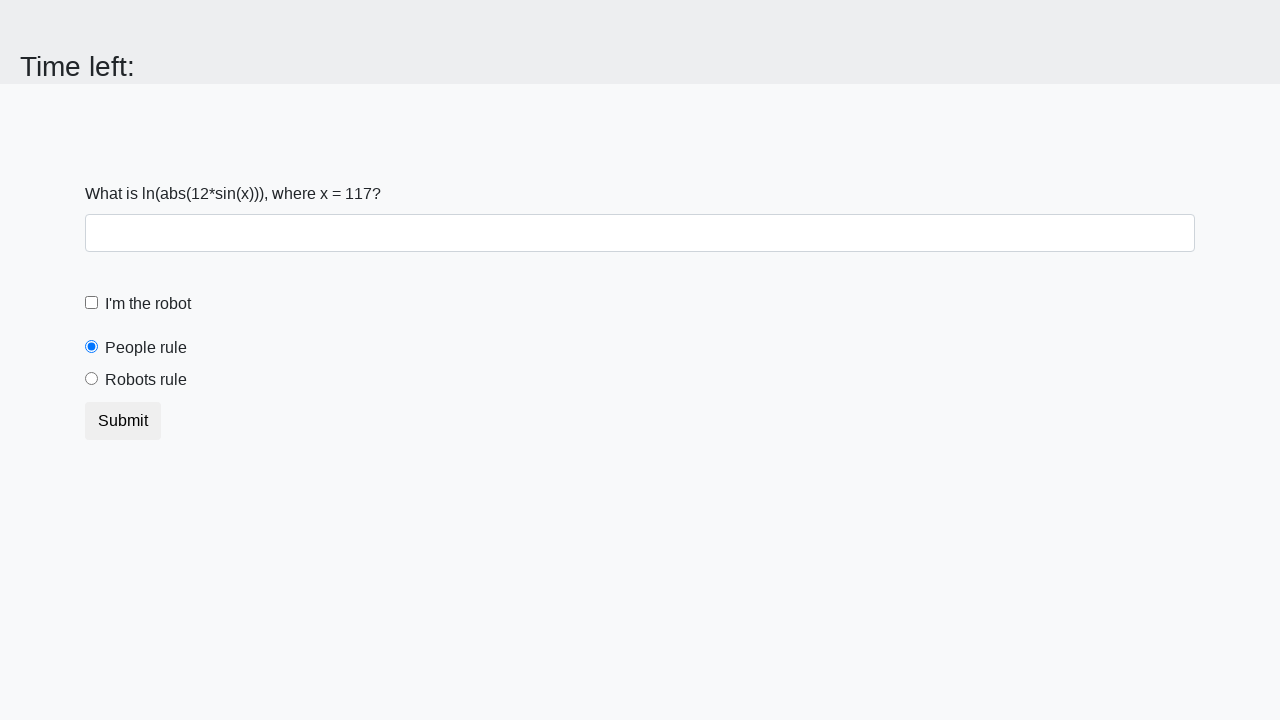

Located people radio button
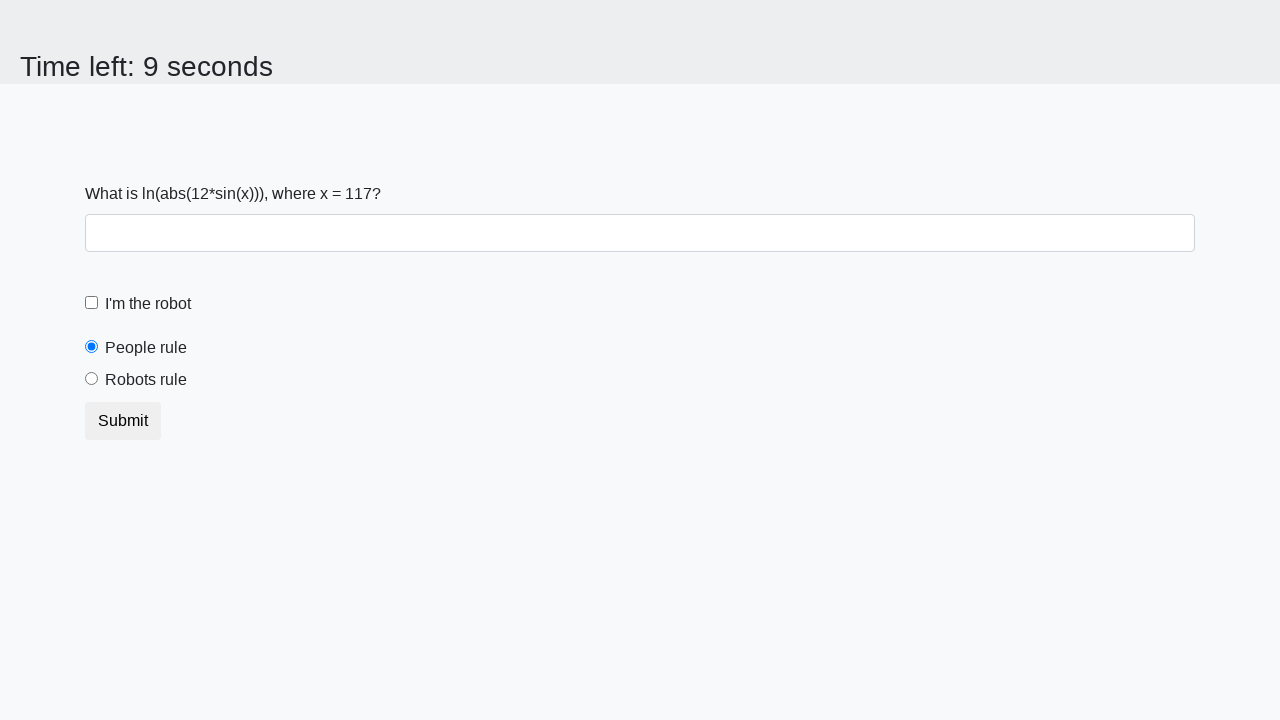

Verified people radio button is checked by default
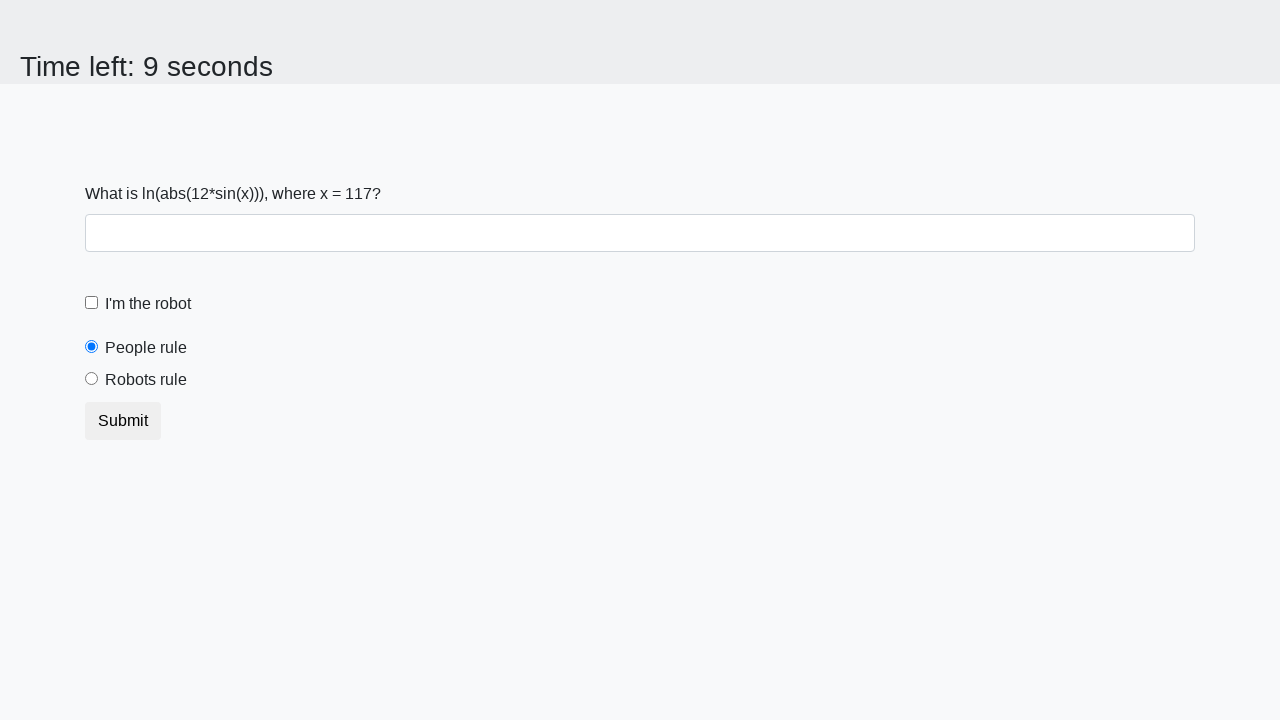

Located robots radio button
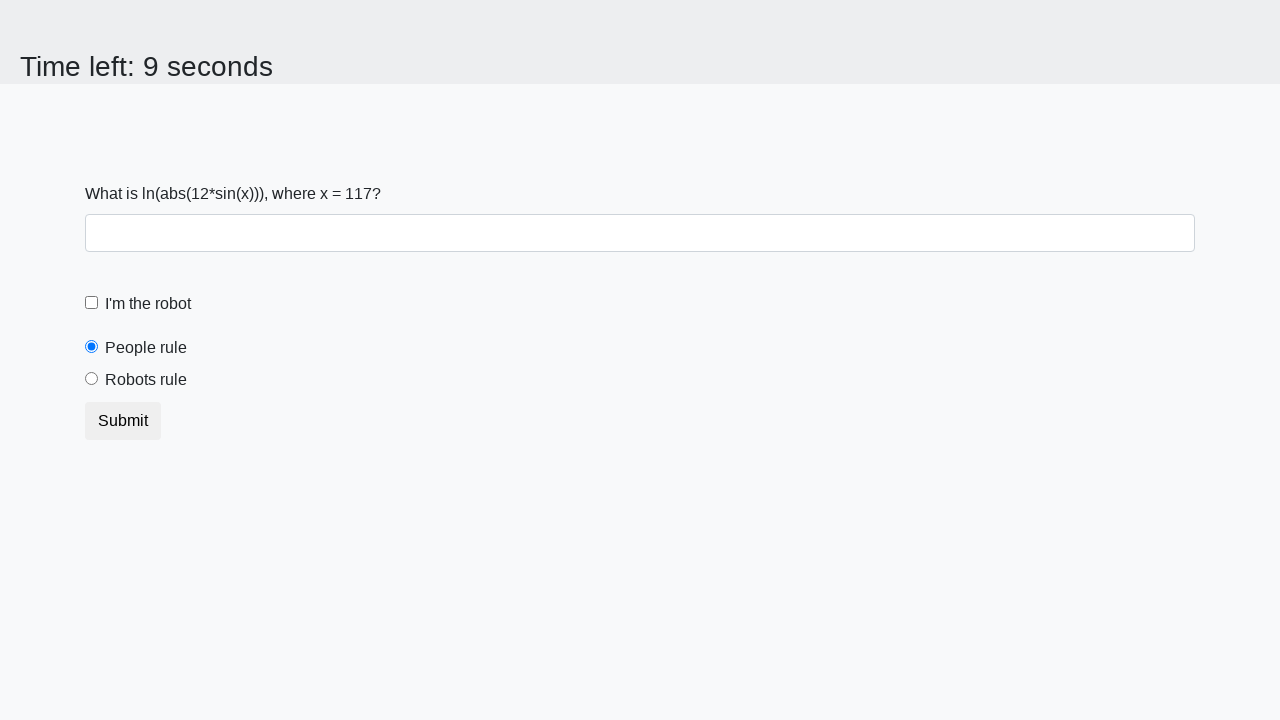

Verified robots radio button is not checked
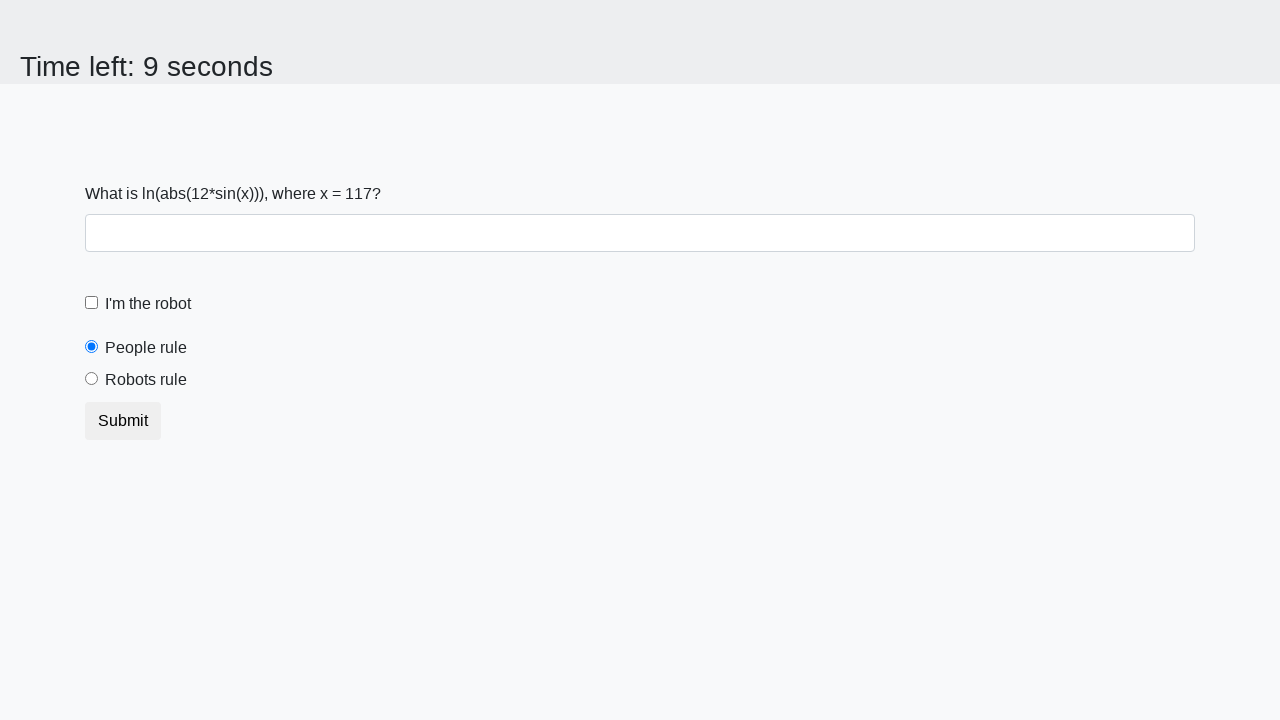

Located submit button
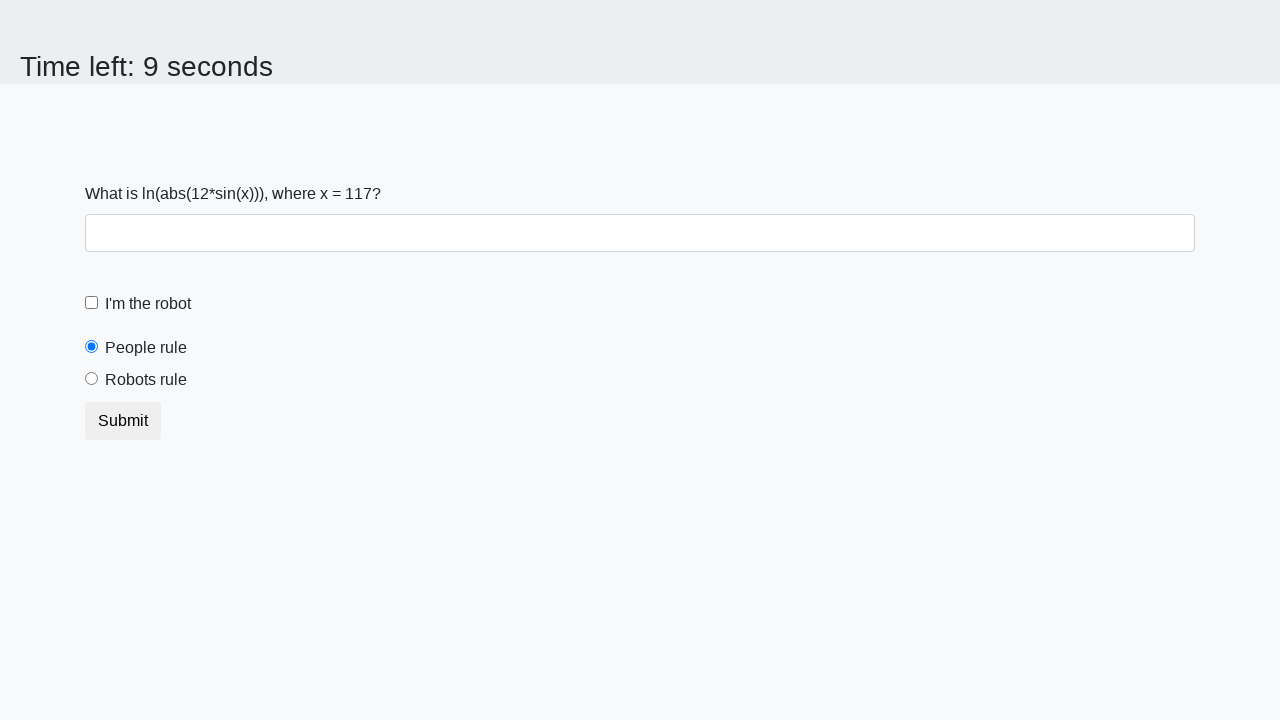

Verified submit button is enabled initially
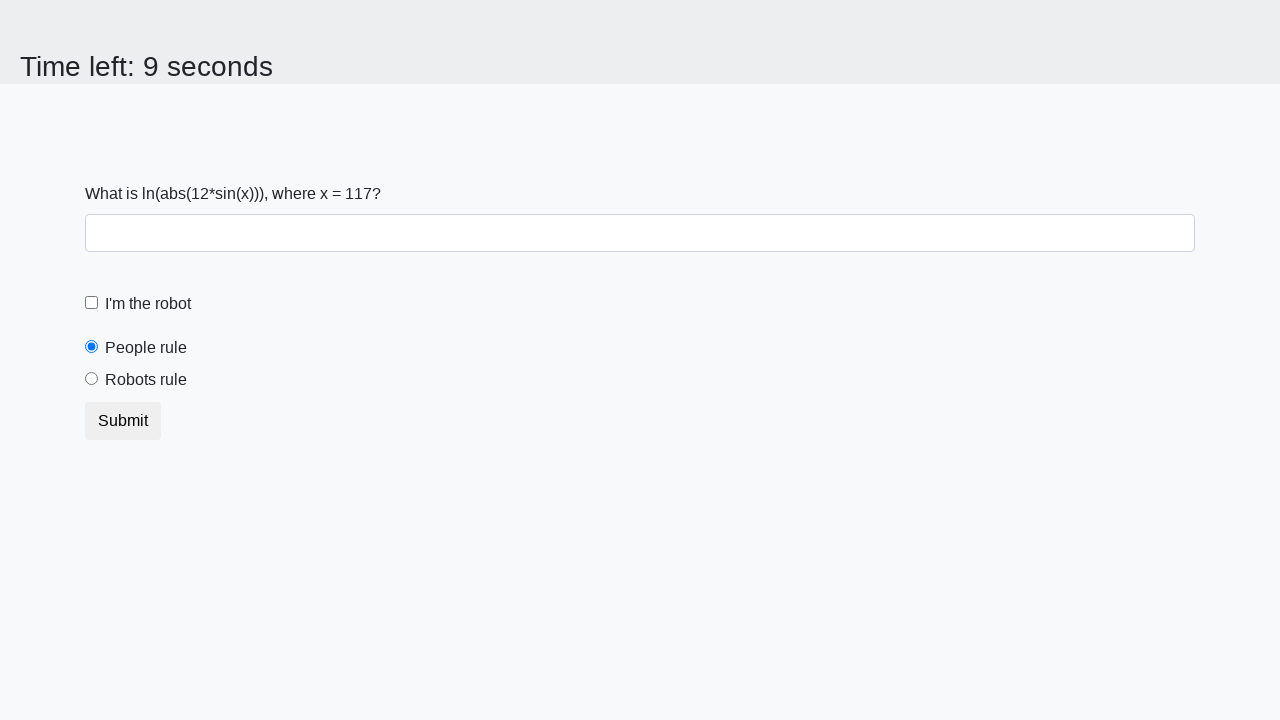

Waited 10 seconds for button timeout
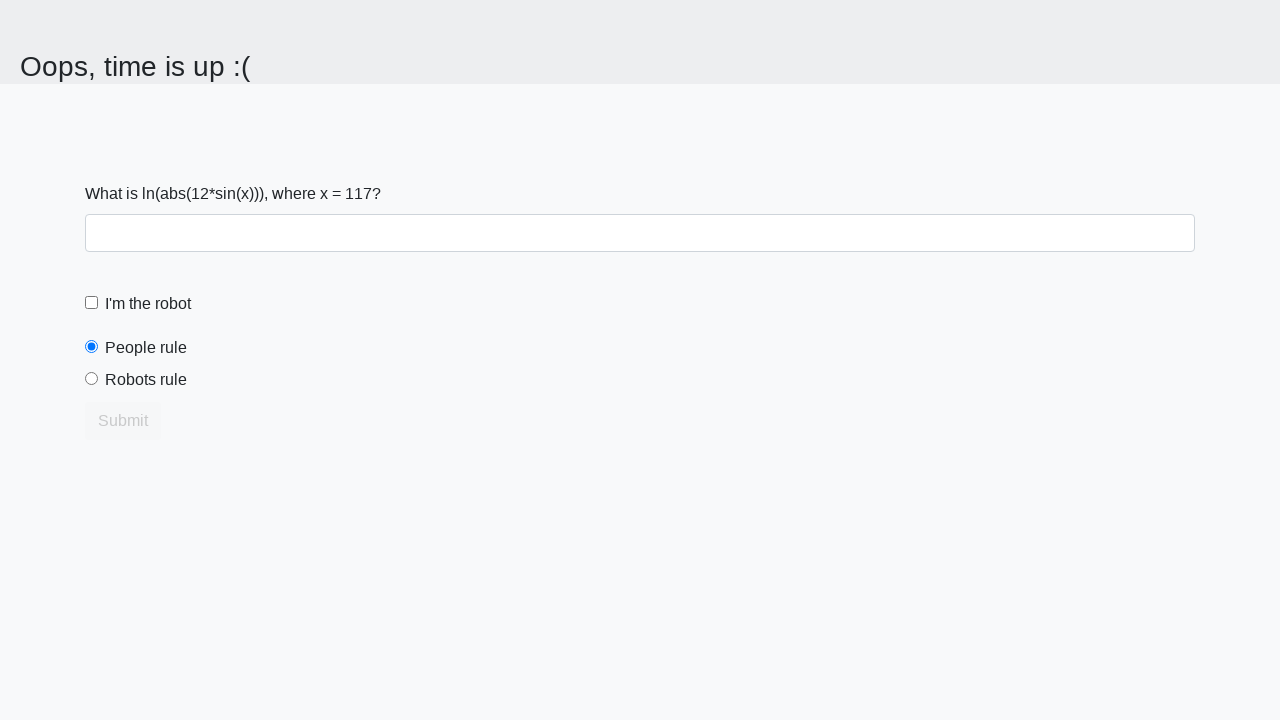

Verified submit button is disabled after timeout
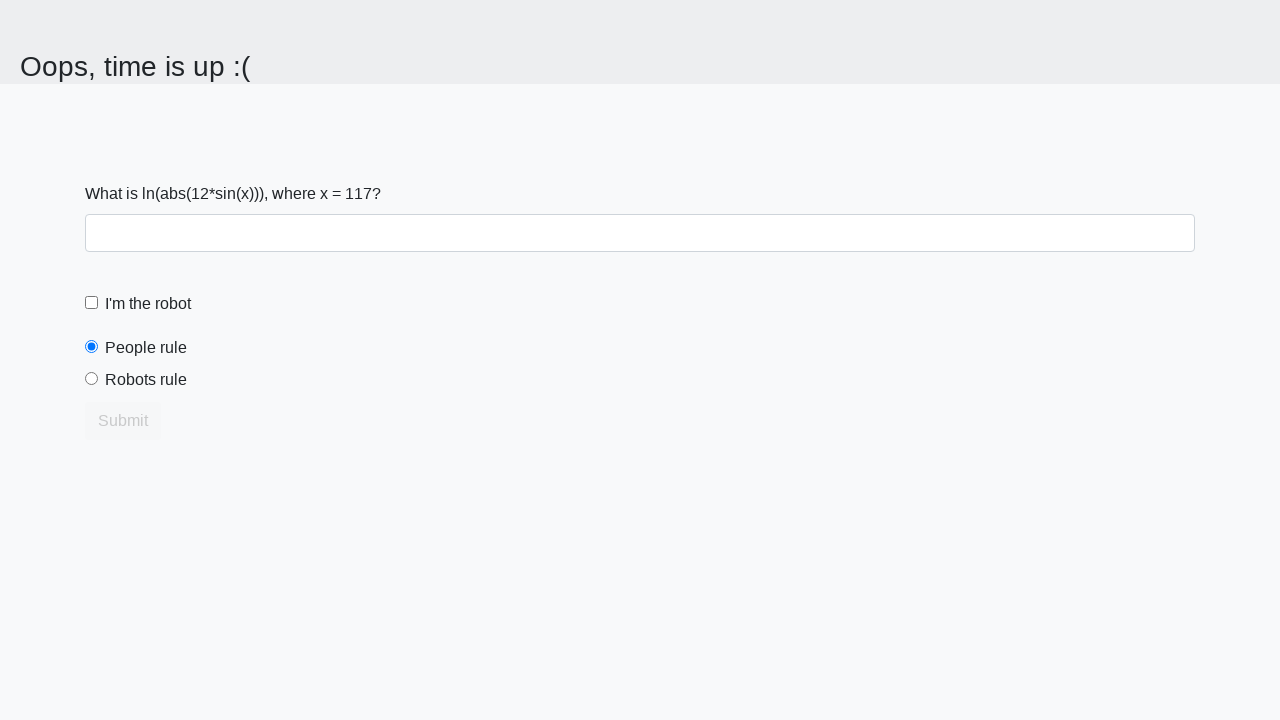

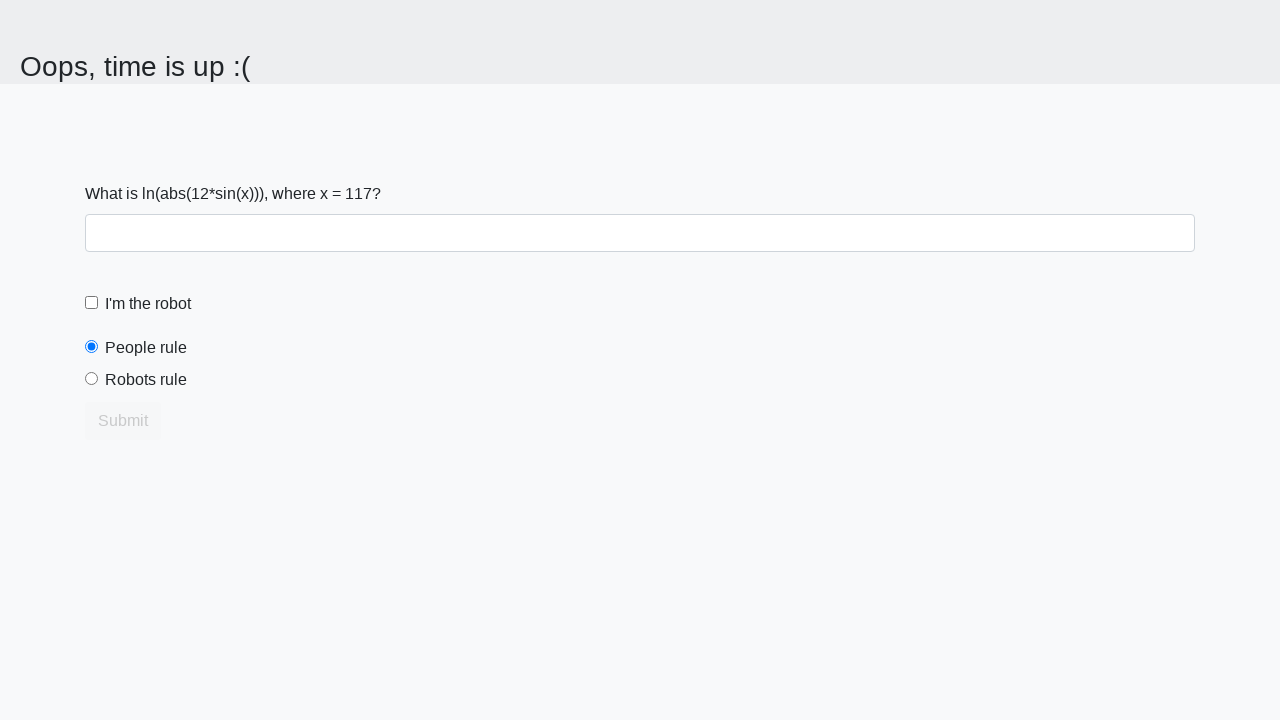